Tests drag and drop functionality by dragging an element and dropping it into a target container

Starting URL: https://demoqa.com/droppable/

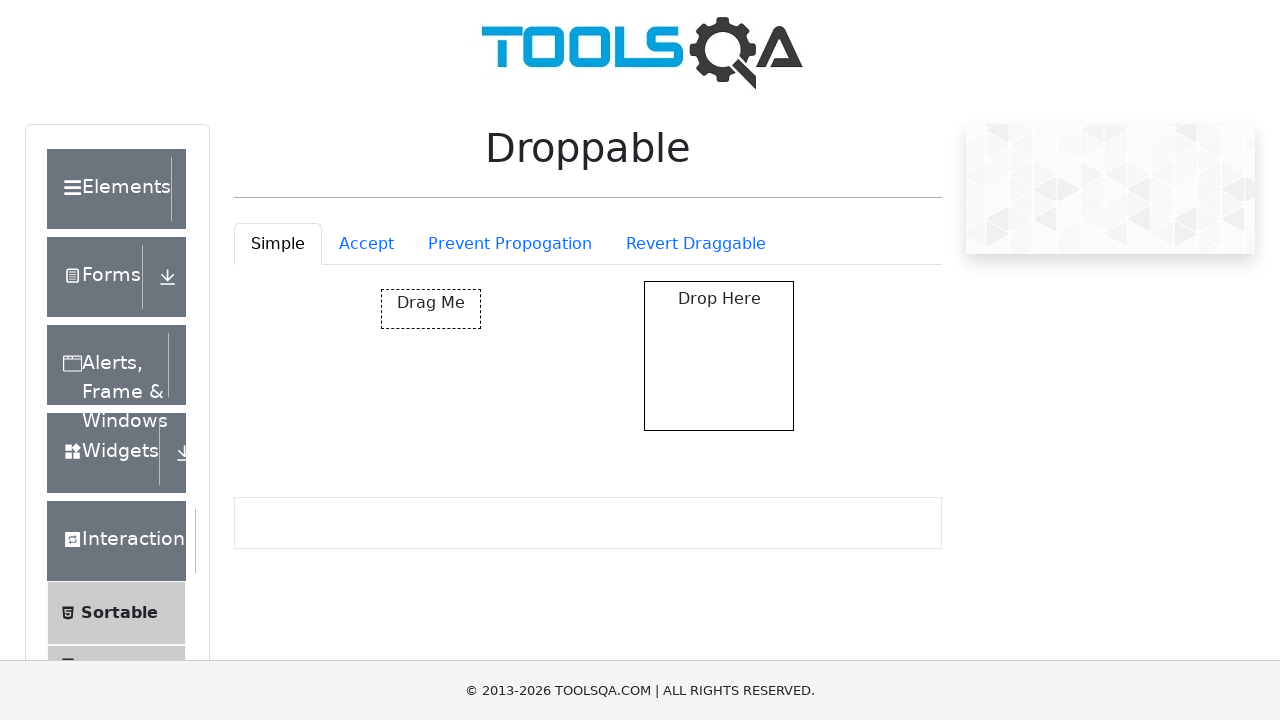

Located the draggable element
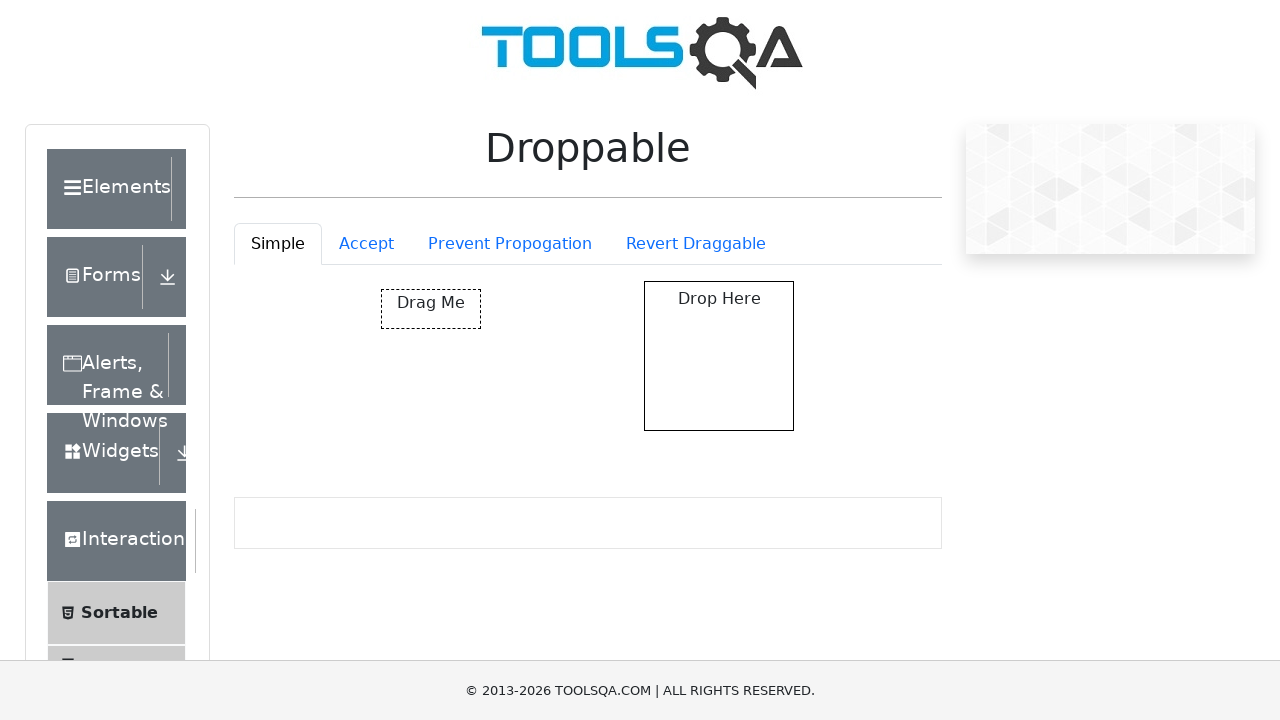

Located the droppable target element
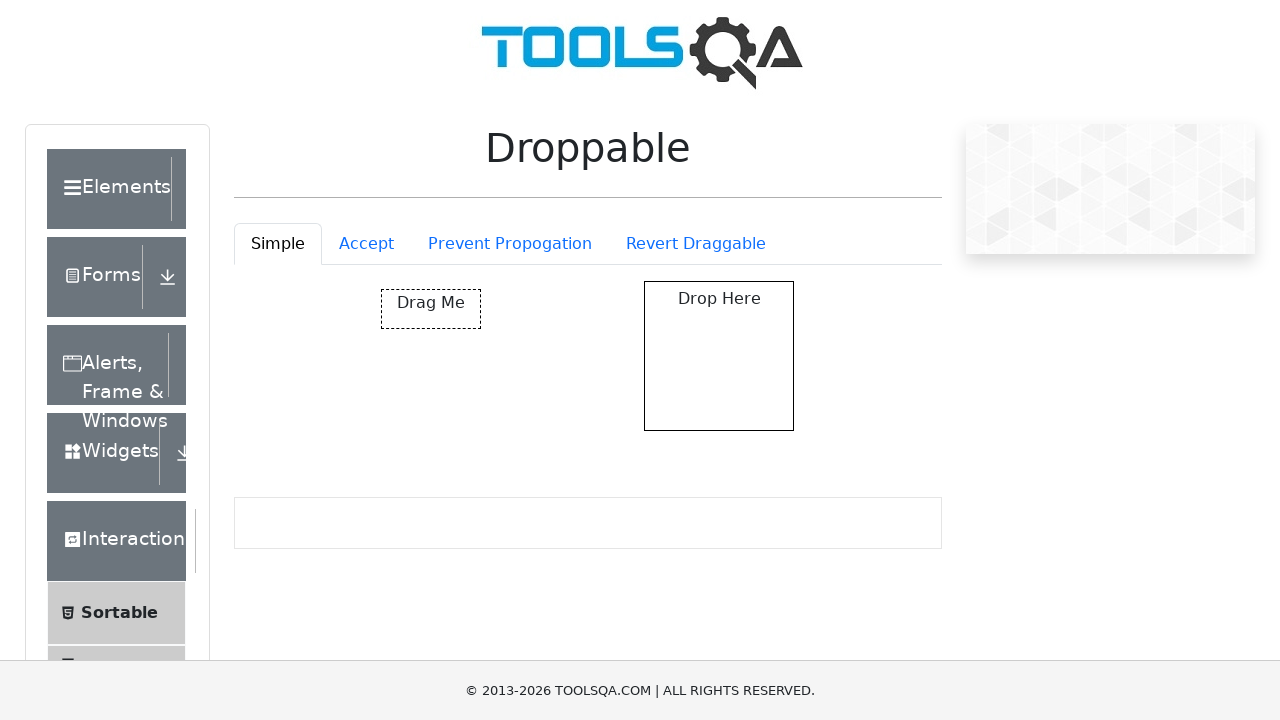

Dragged element to target container and dropped it at (719, 356)
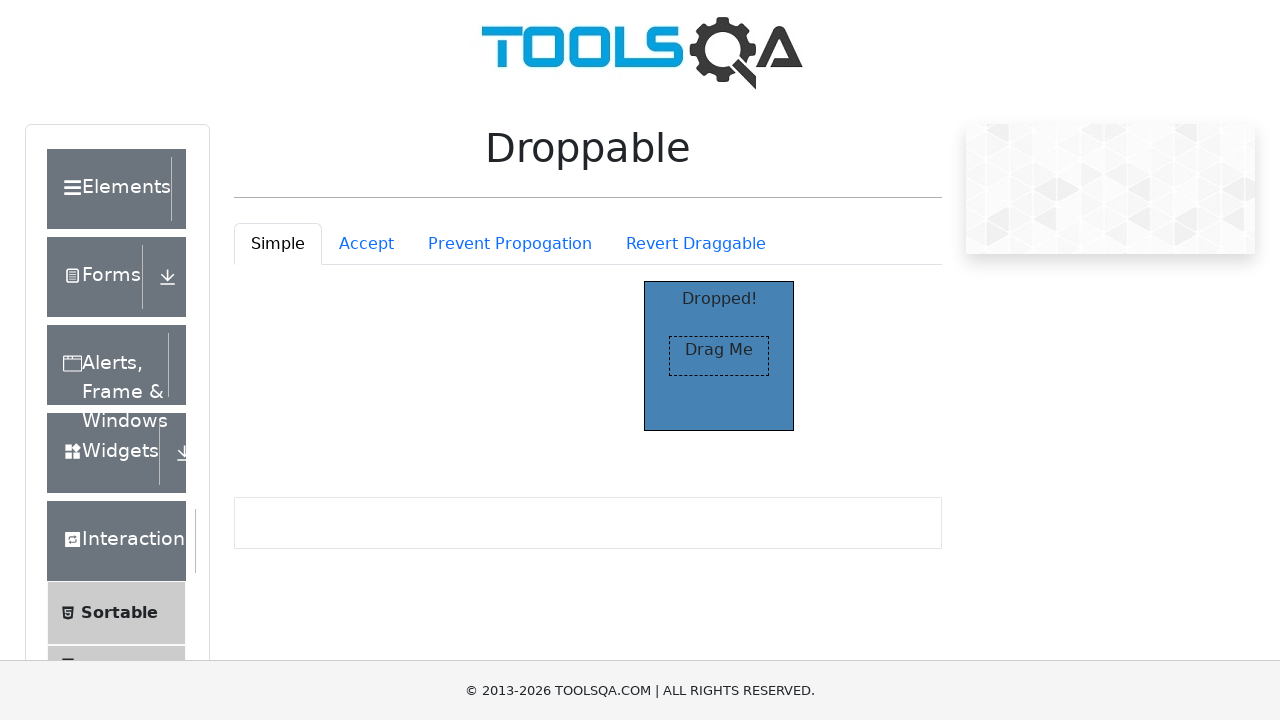

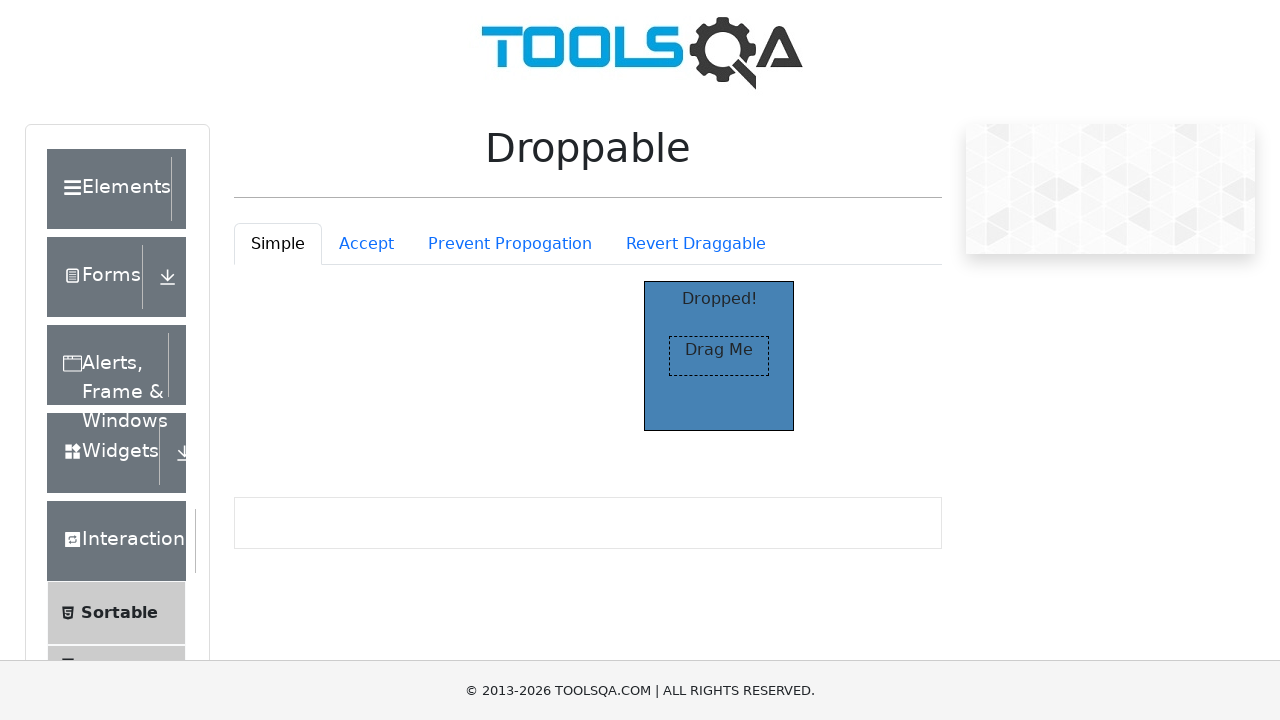